Tests finding the last row with 'Order Value' and entering its amount value

Starting URL: https://obstaclecourse.tricentis.com/Obstacles/70310

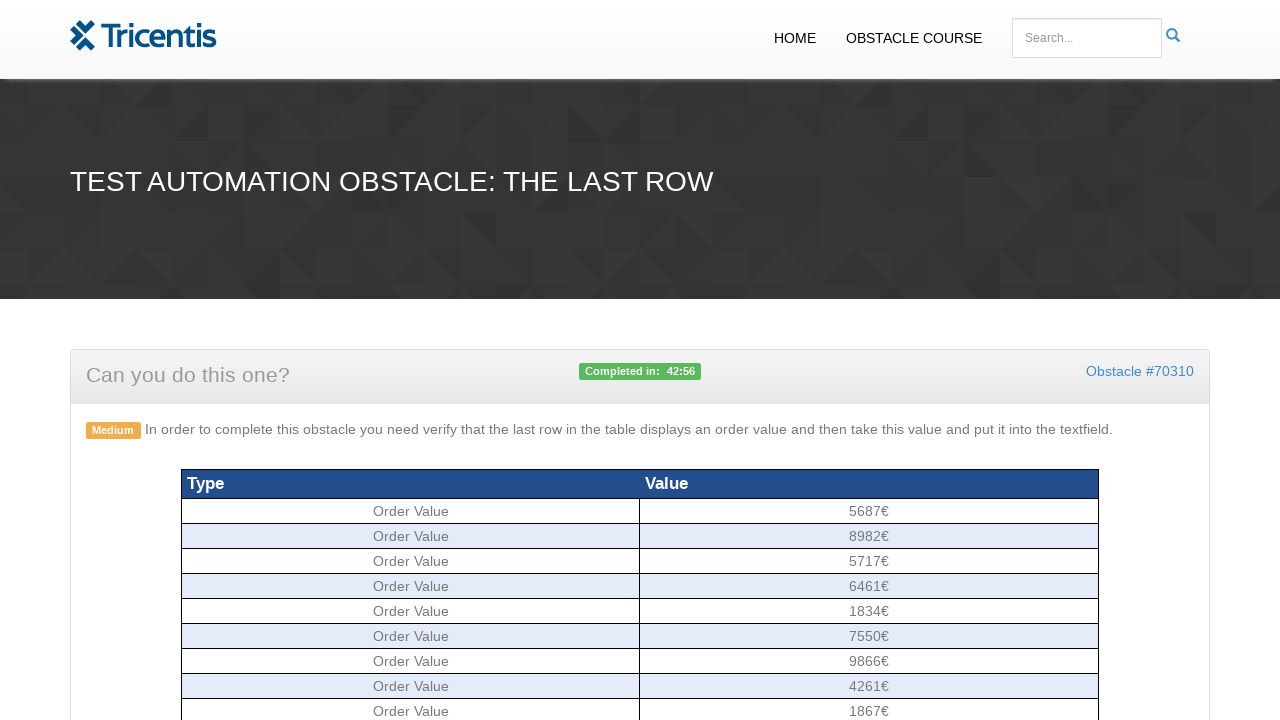

Located all Order Value amount cells in the order table
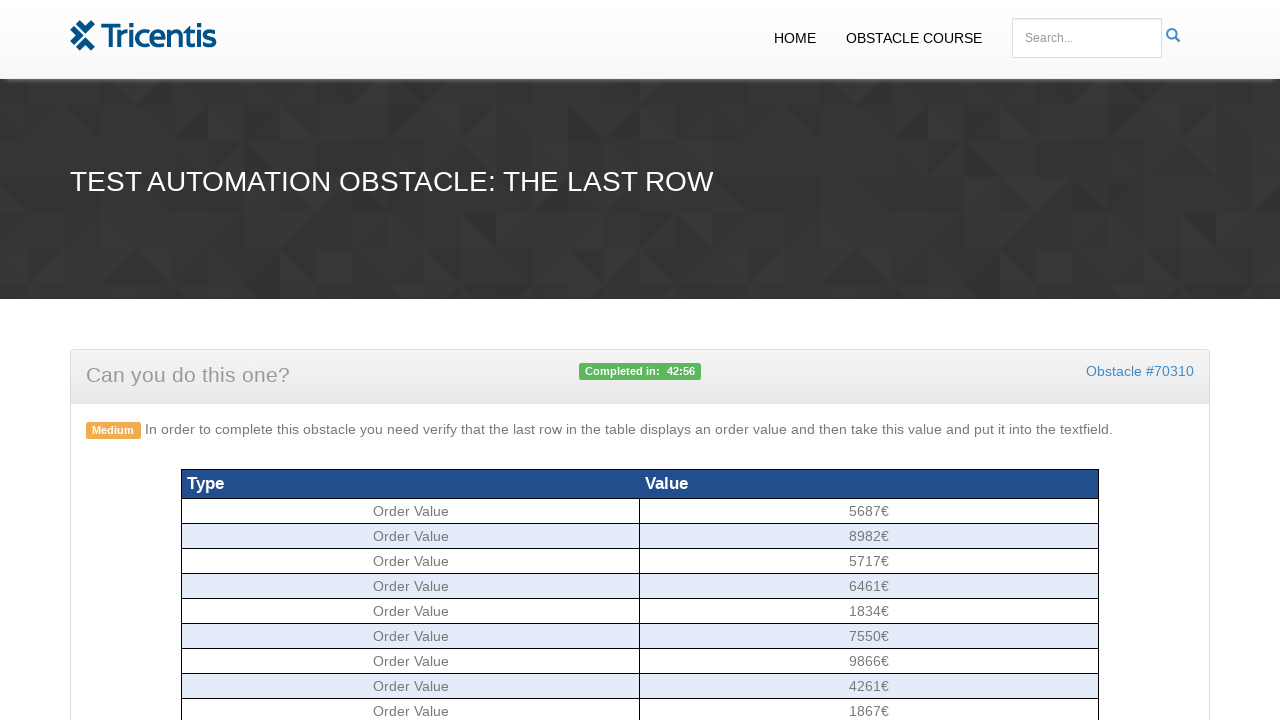

Retrieved the last Order Value amount: 7938€
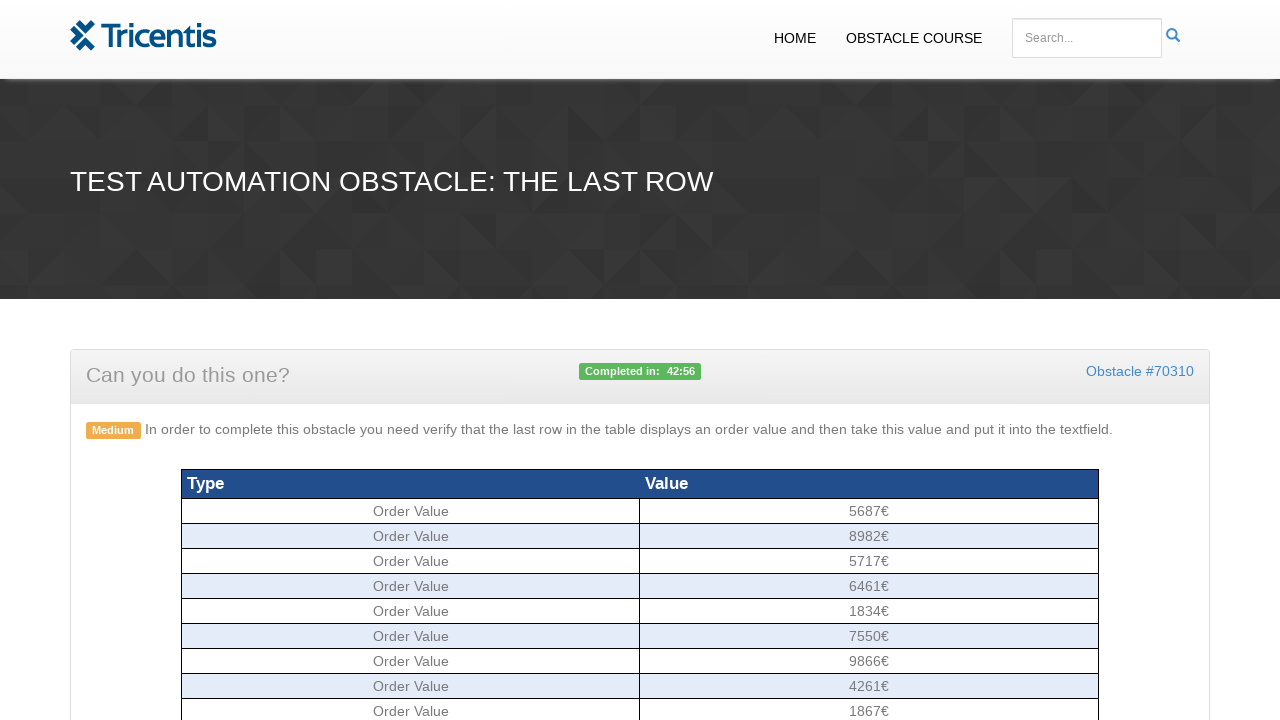

Filled ordervalue field with the last Order Value amount on #ordervalue
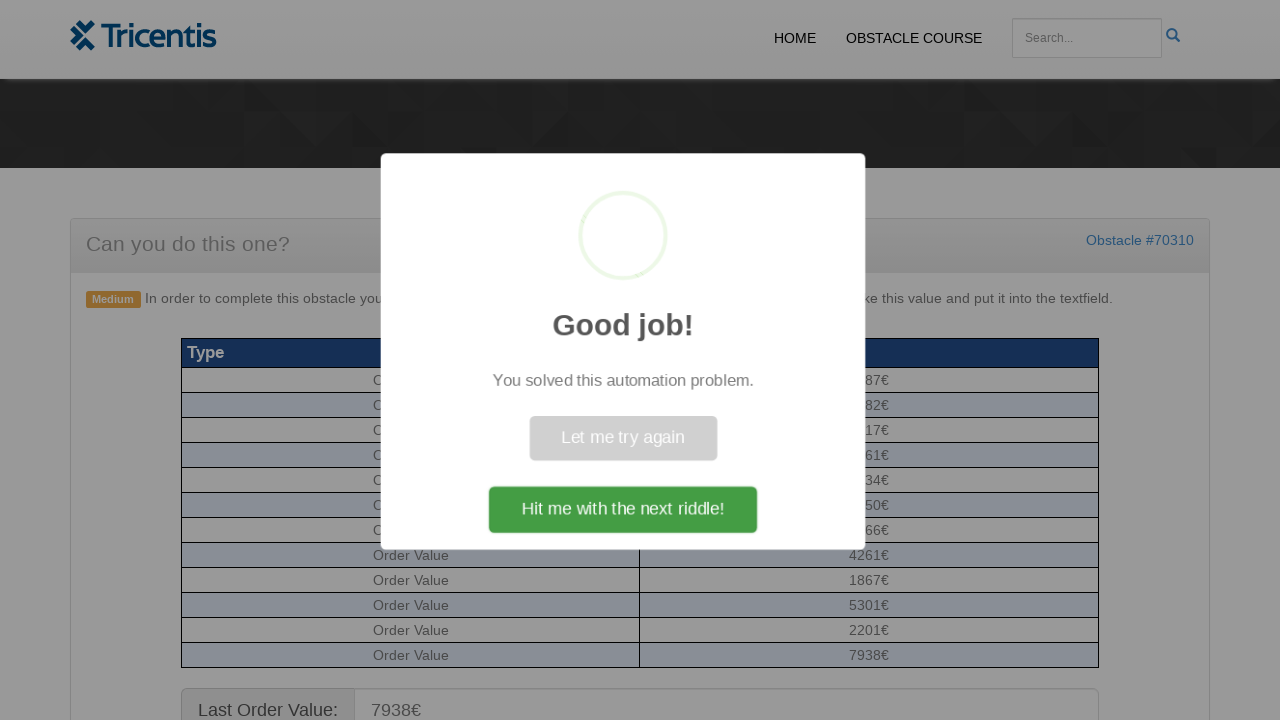

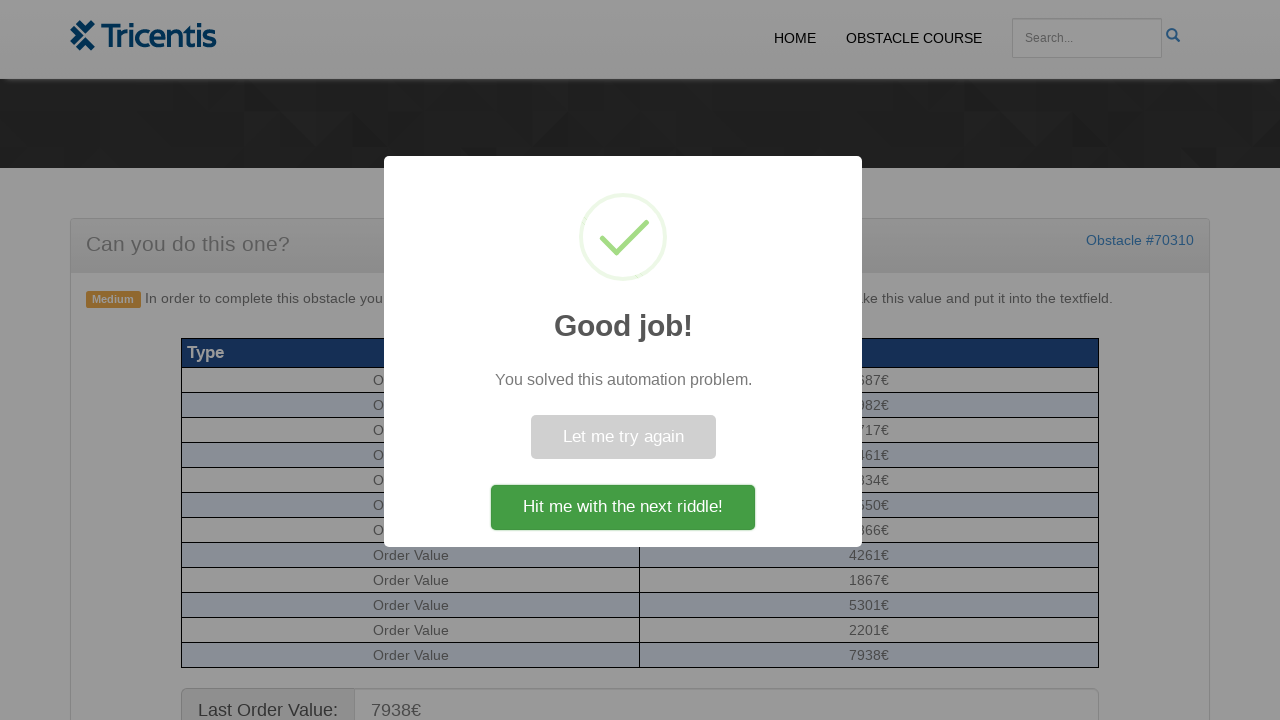